Tests that edits are cancelled when pressing Escape

Starting URL: https://demo.playwright.dev/todomvc

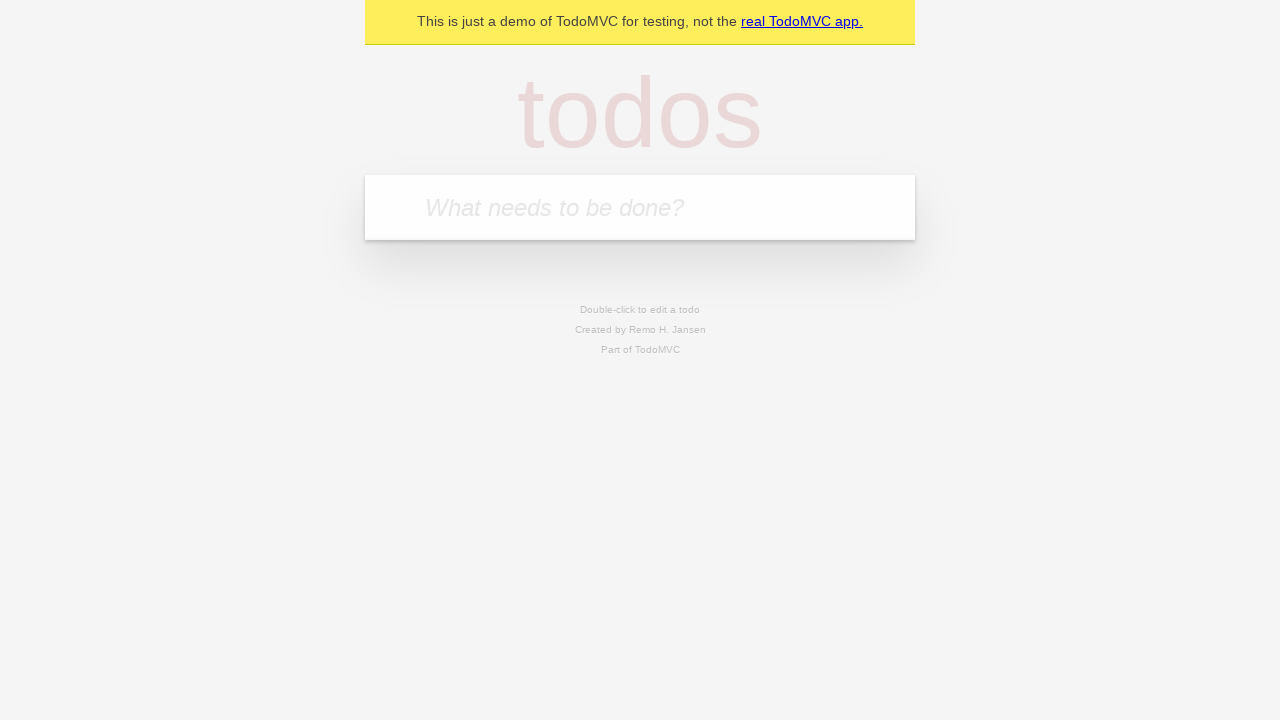

Filled todo input with 'buy some cheese' on internal:attr=[placeholder="What needs to be done?"i]
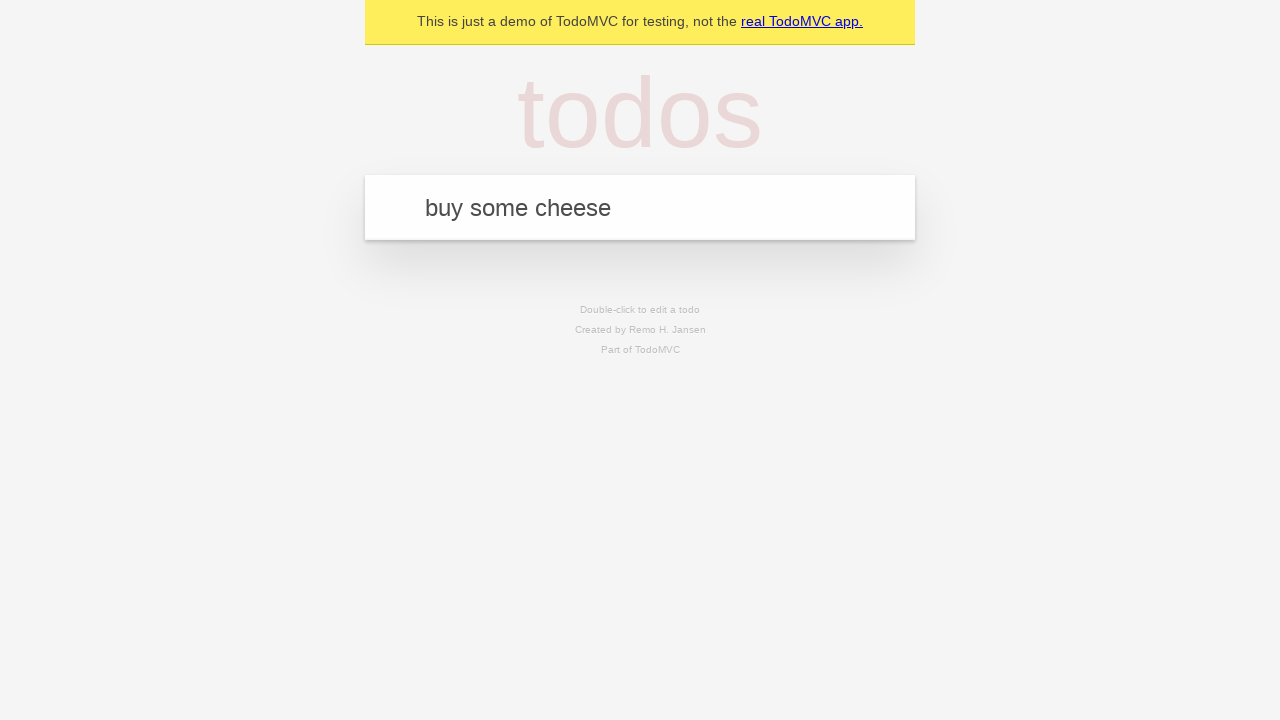

Pressed Enter to create first todo on internal:attr=[placeholder="What needs to be done?"i]
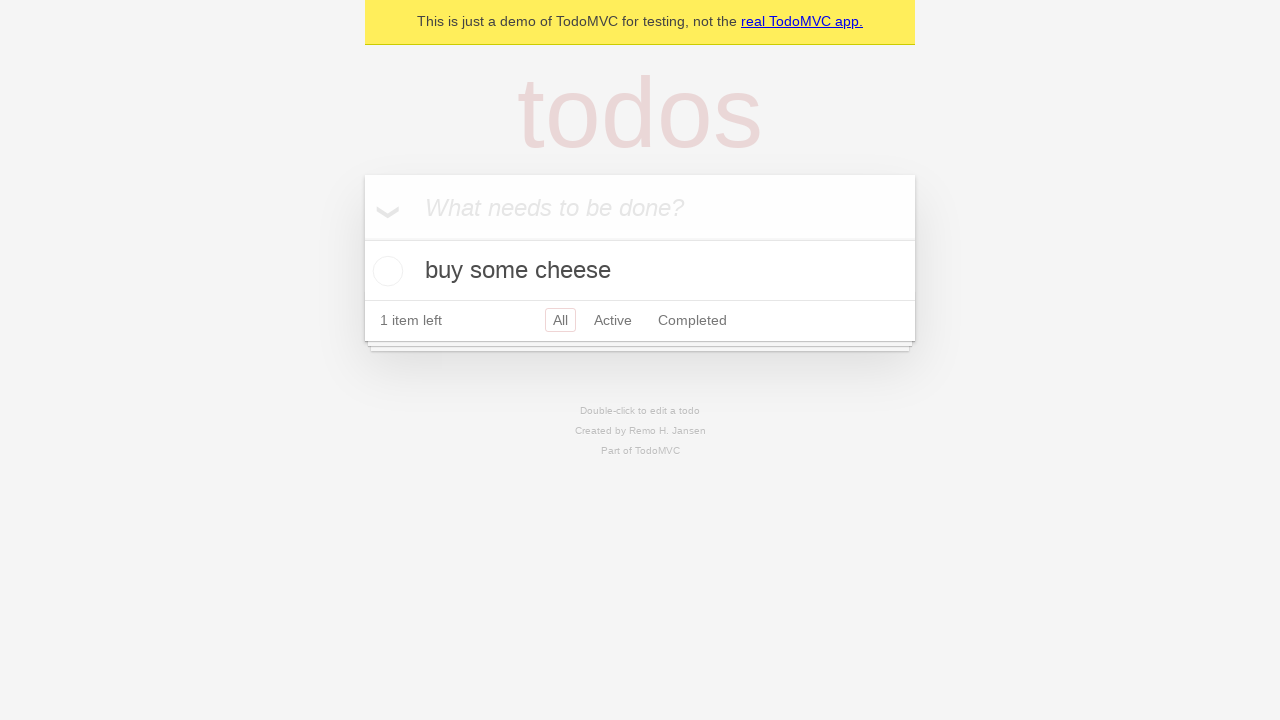

Filled todo input with 'feed the cat' on internal:attr=[placeholder="What needs to be done?"i]
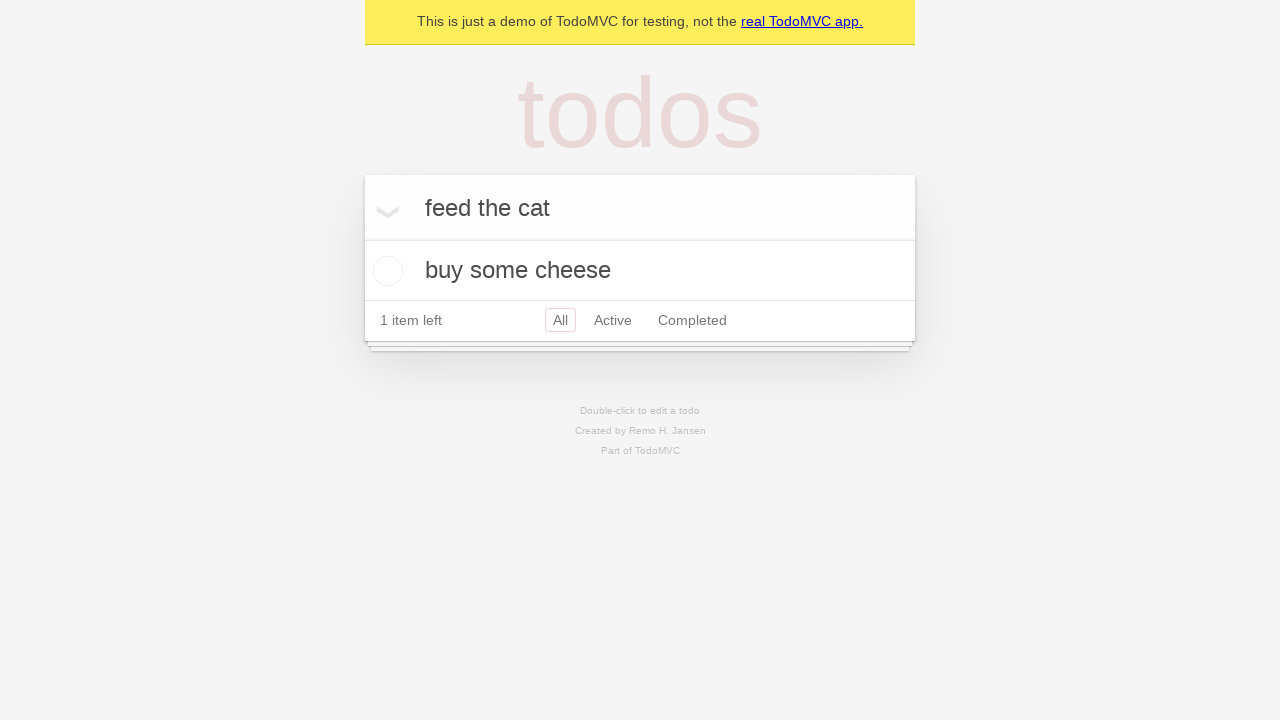

Pressed Enter to create second todo on internal:attr=[placeholder="What needs to be done?"i]
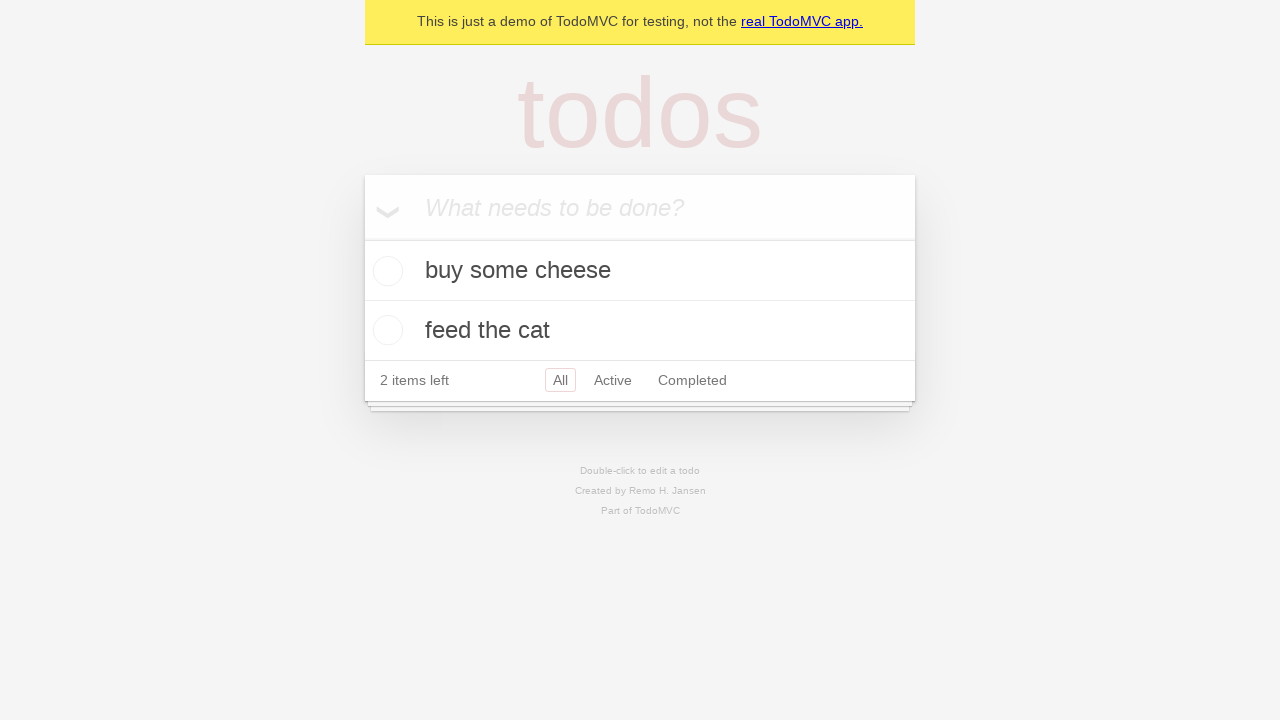

Filled todo input with 'book a doctors appointment' on internal:attr=[placeholder="What needs to be done?"i]
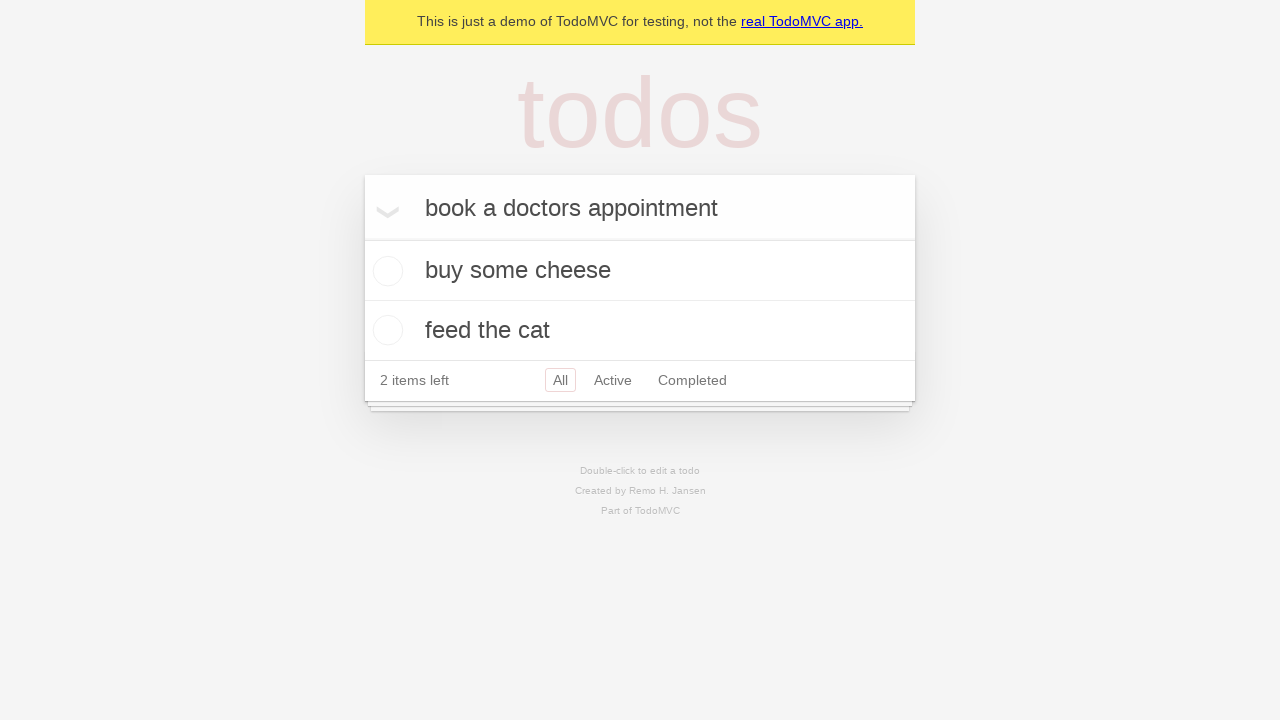

Pressed Enter to create third todo on internal:attr=[placeholder="What needs to be done?"i]
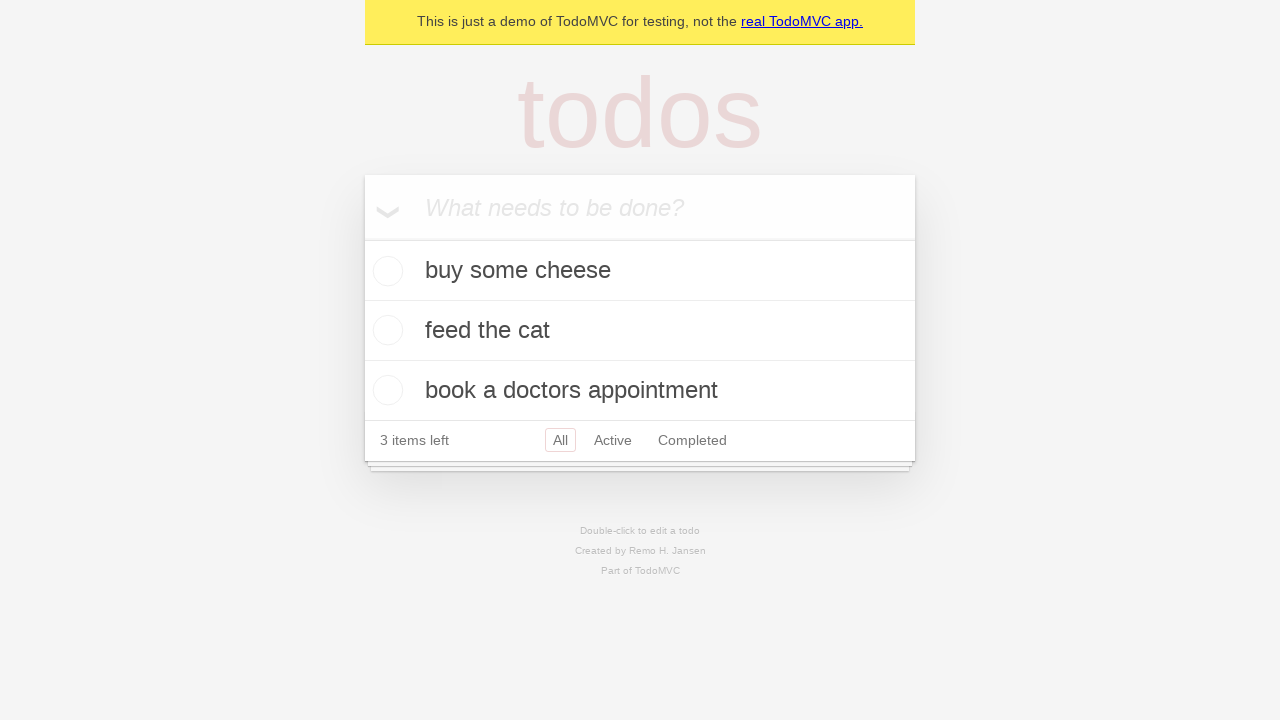

Double-clicked second todo item to enter edit mode at (640, 331) on internal:testid=[data-testid="todo-item"s] >> nth=1
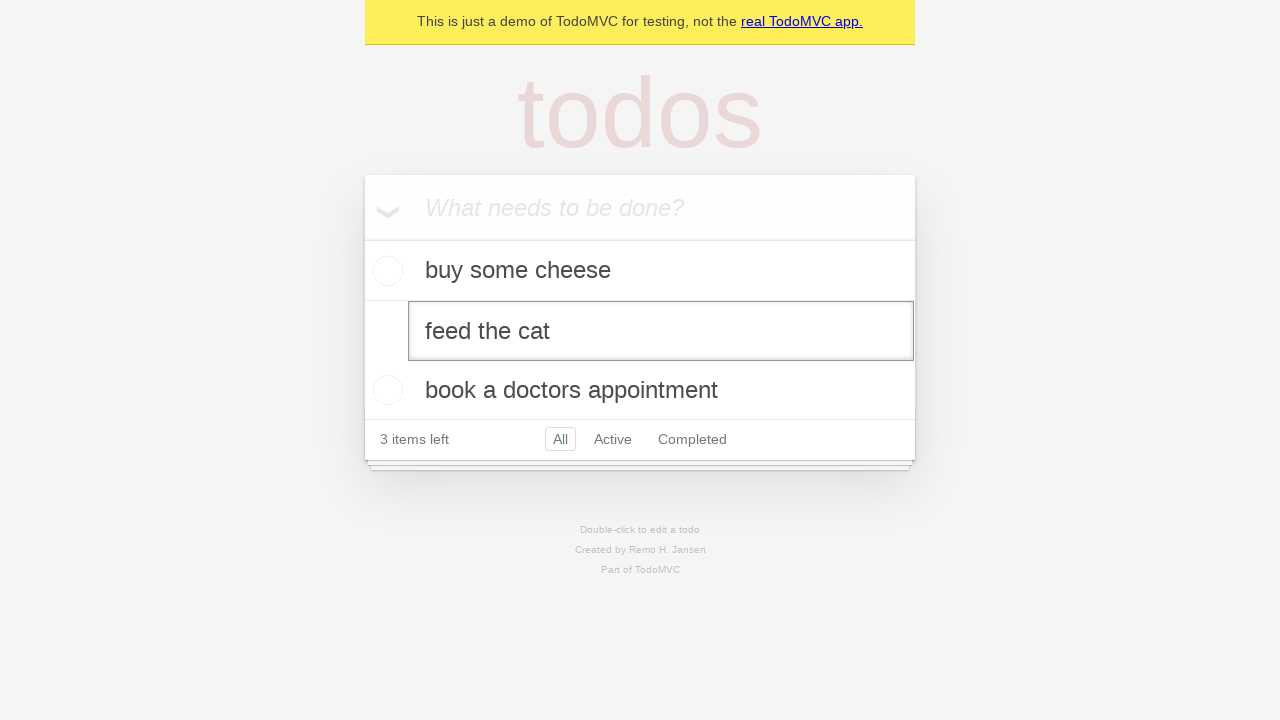

Filled edit textbox with 'buy some sausages' on internal:testid=[data-testid="todo-item"s] >> nth=1 >> internal:role=textbox[nam
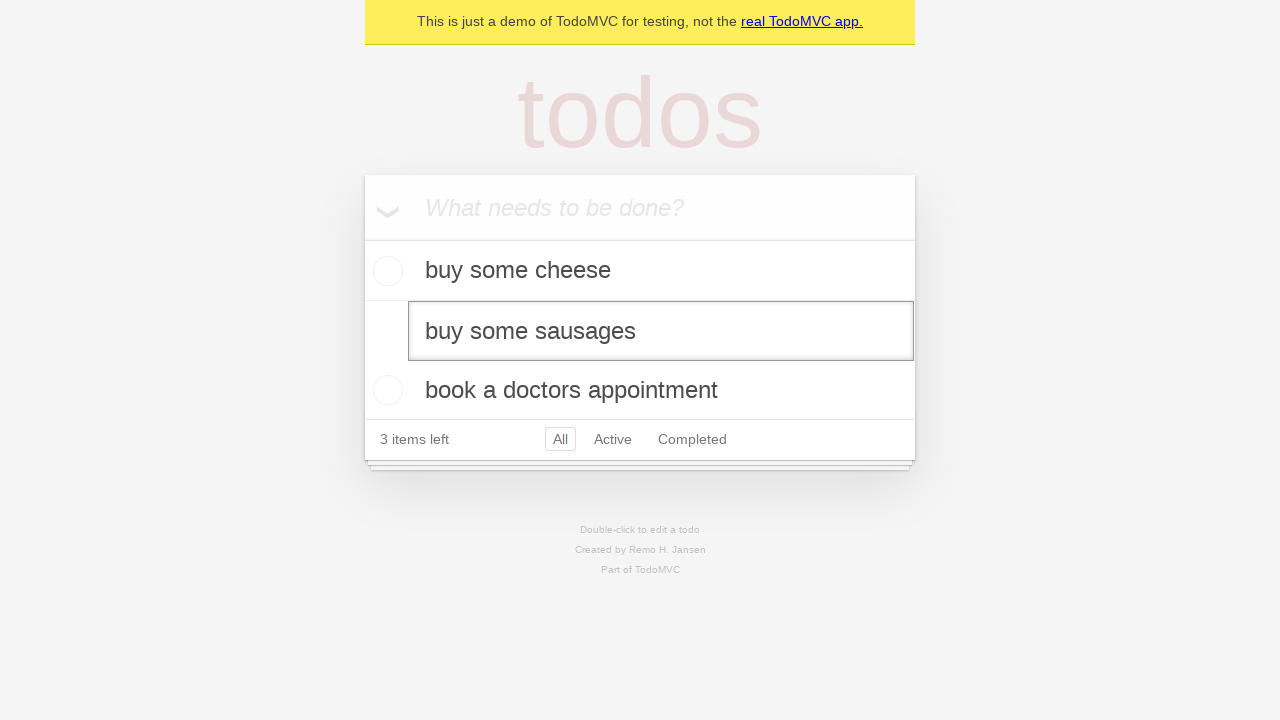

Pressed Escape to cancel edit on second todo item on internal:testid=[data-testid="todo-item"s] >> nth=1 >> internal:role=textbox[nam
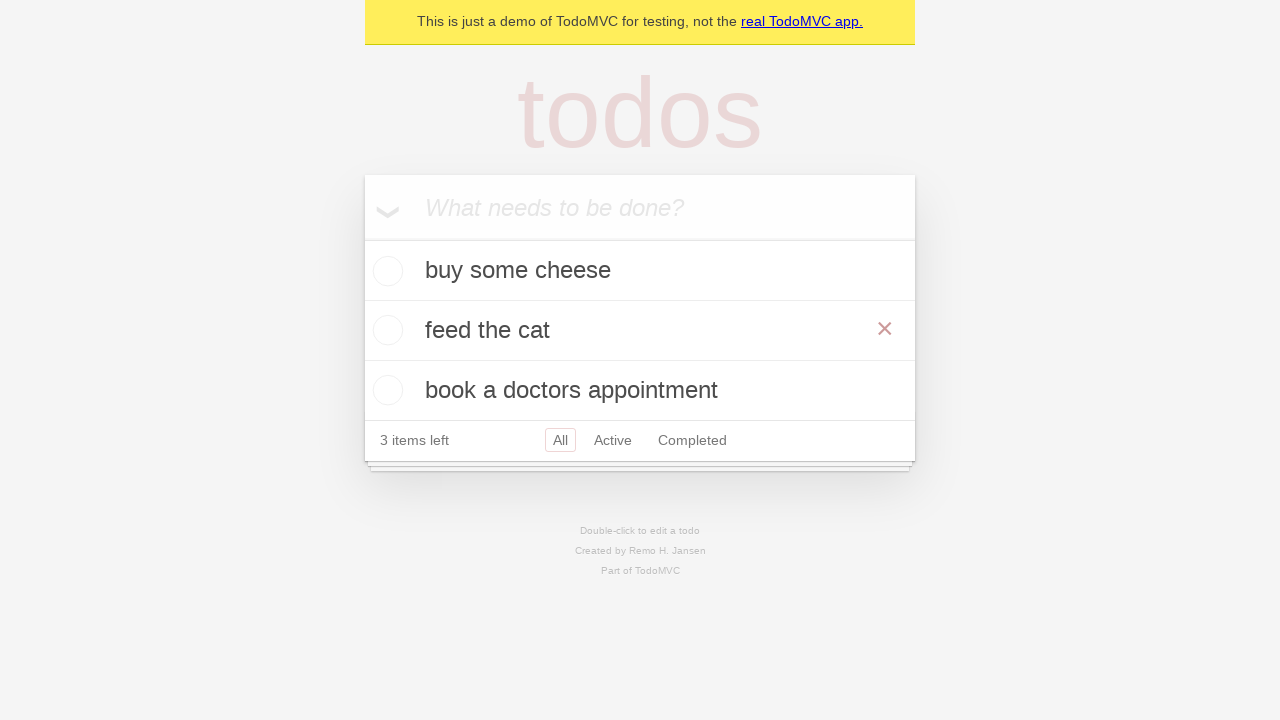

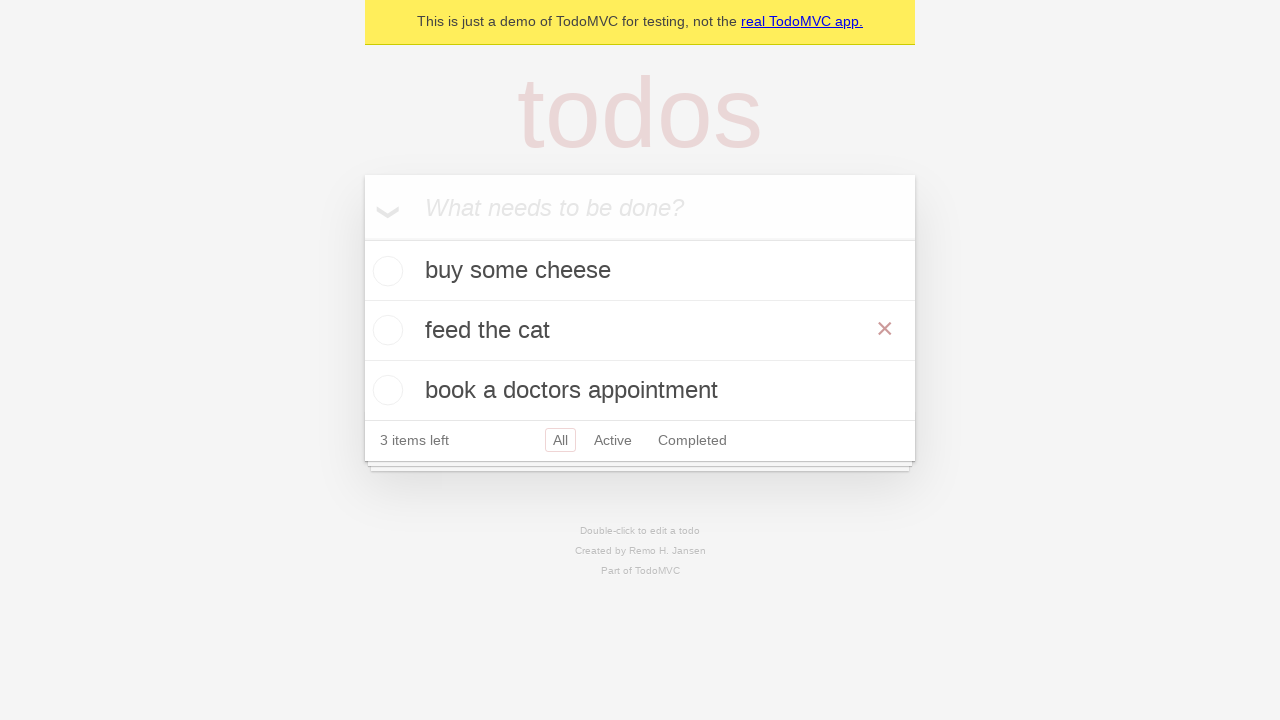